Tests JavaScript prompt by clicking the prompt button, entering text, accepting it, and verifying the entered text appears in the result

Starting URL: https://the-internet.herokuapp.com/javascript_alerts

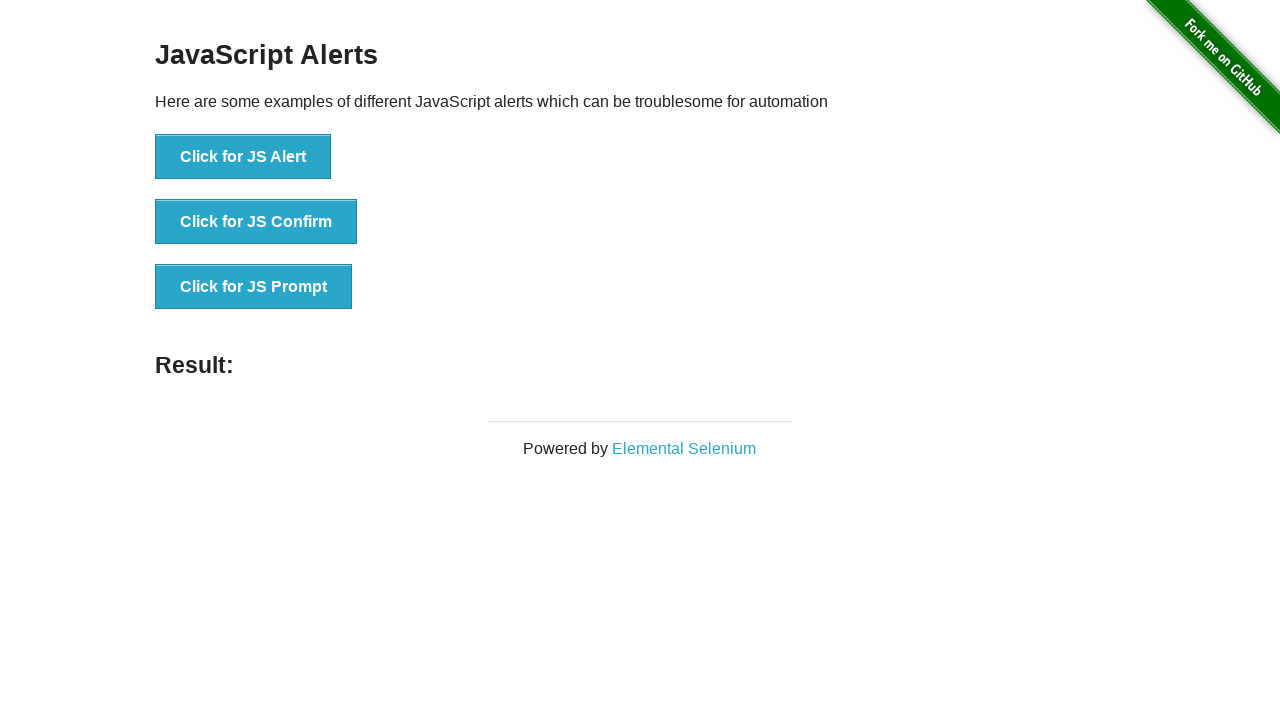

Set up dialog handler to accept prompt with 'John Smith'
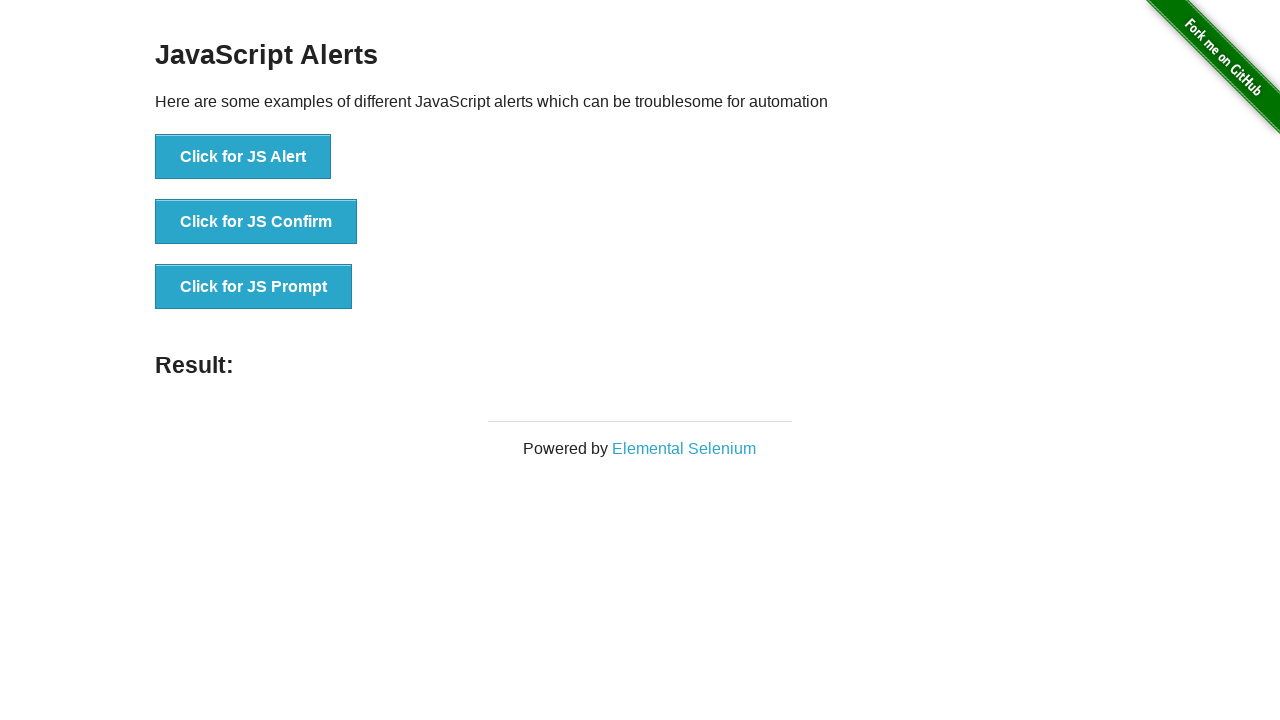

Clicked the JS prompt button at (254, 287) on text='Click for JS Prompt'
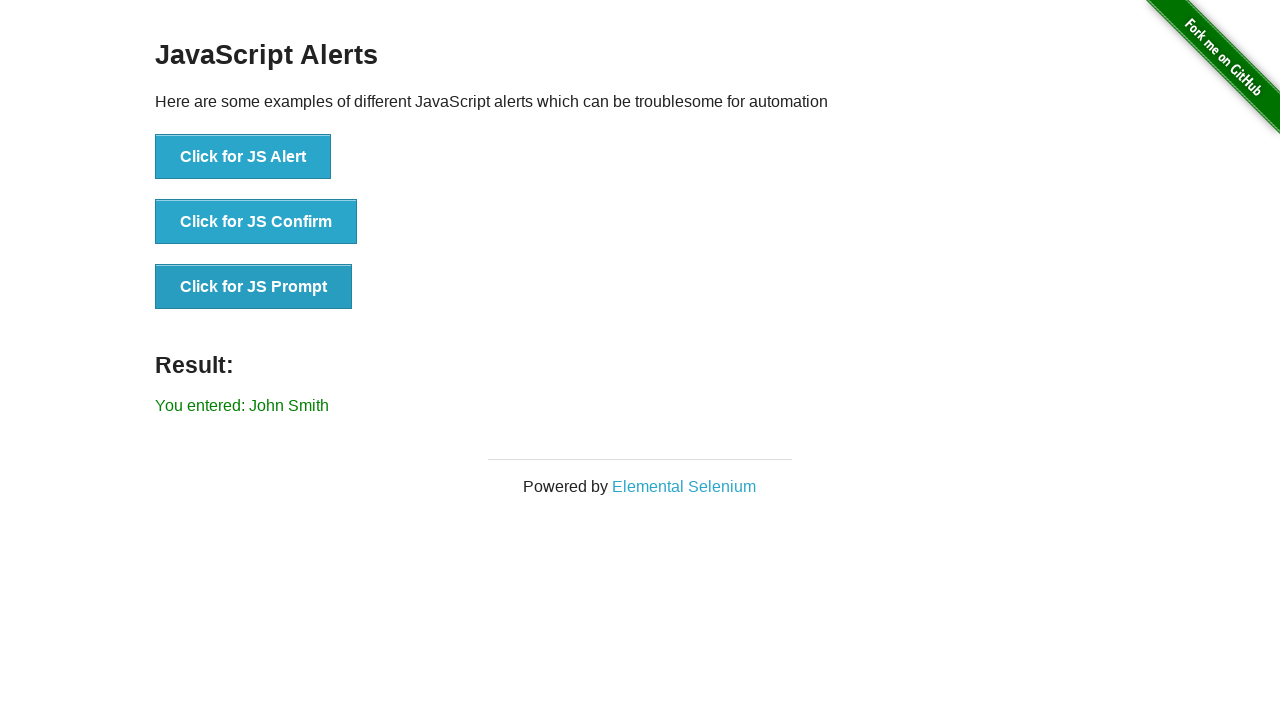

Retrieved result text from result element
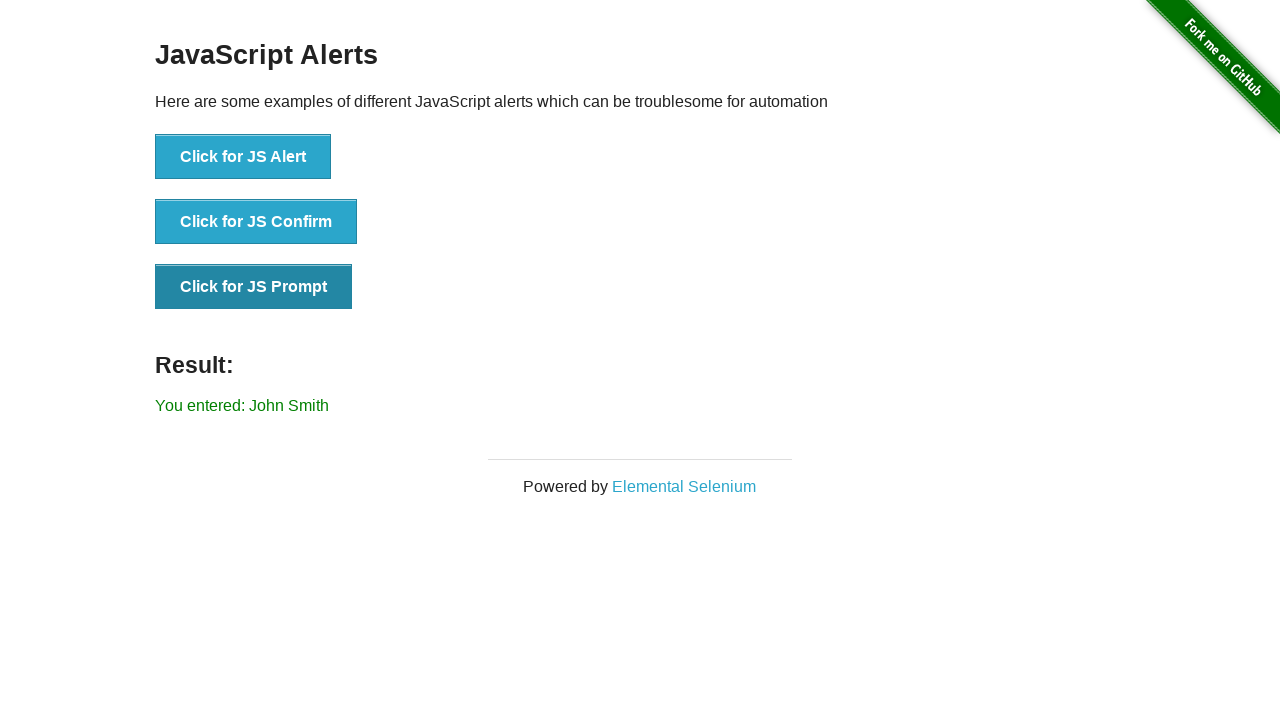

Verified that 'John Smith' appears in the result message
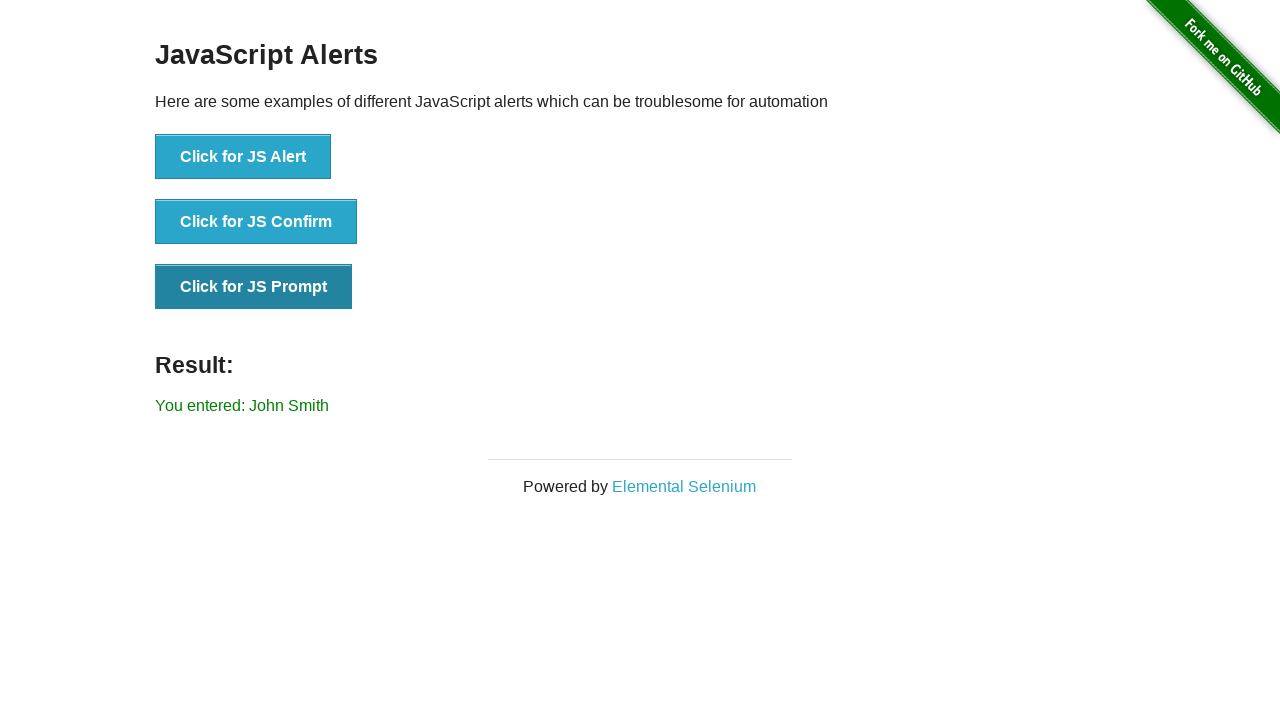

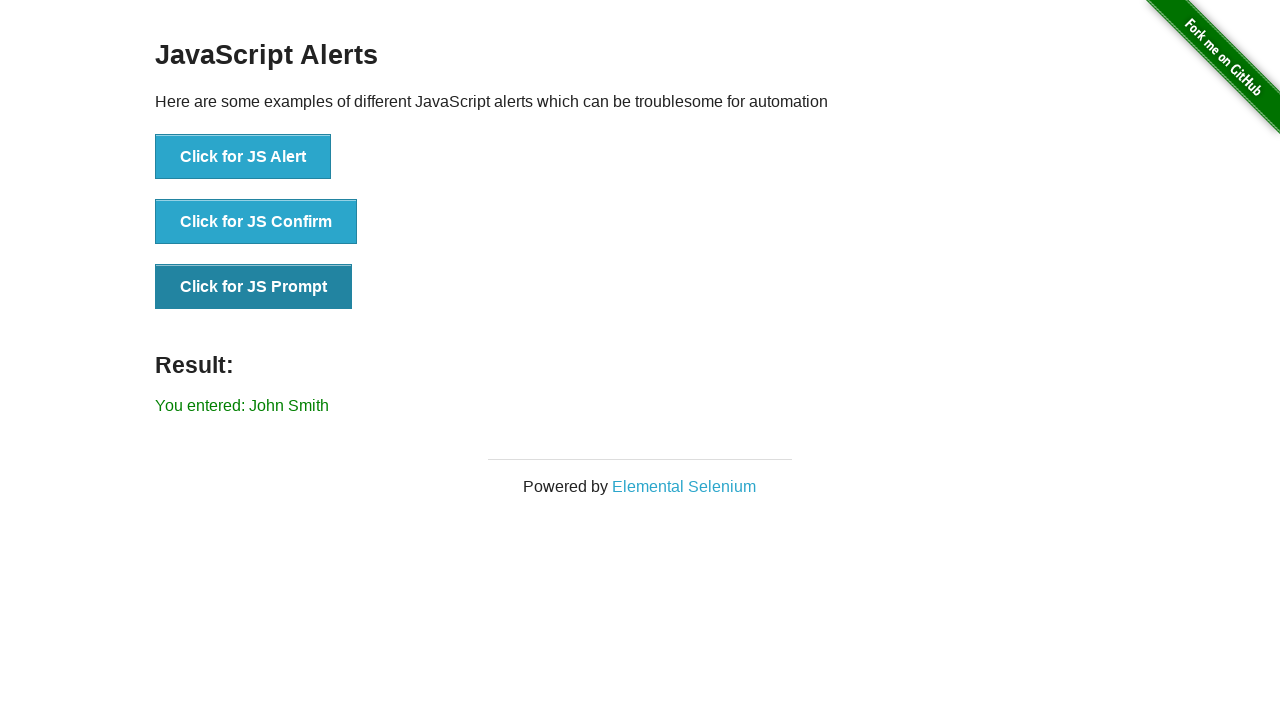